Tests the draggable functionality by dragging an element to a new position

Starting URL: https://jqueryui.com/draggable/

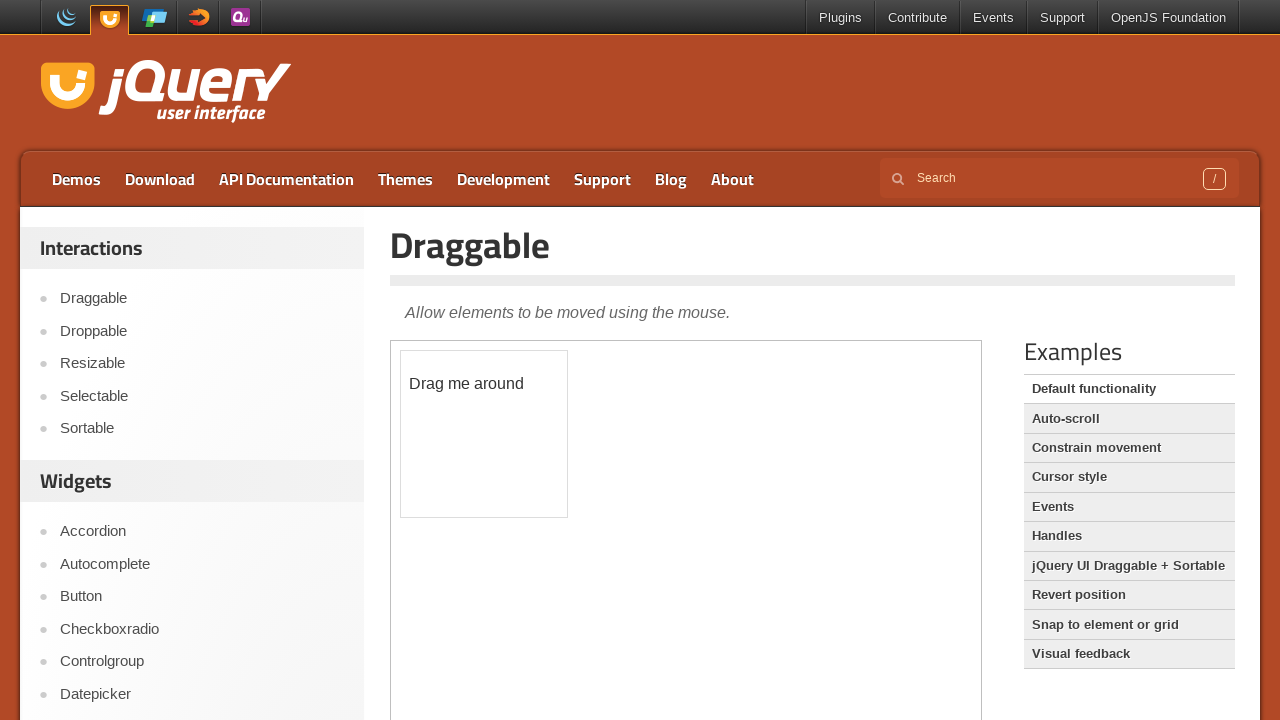

Located and switched to iframe containing draggable demo
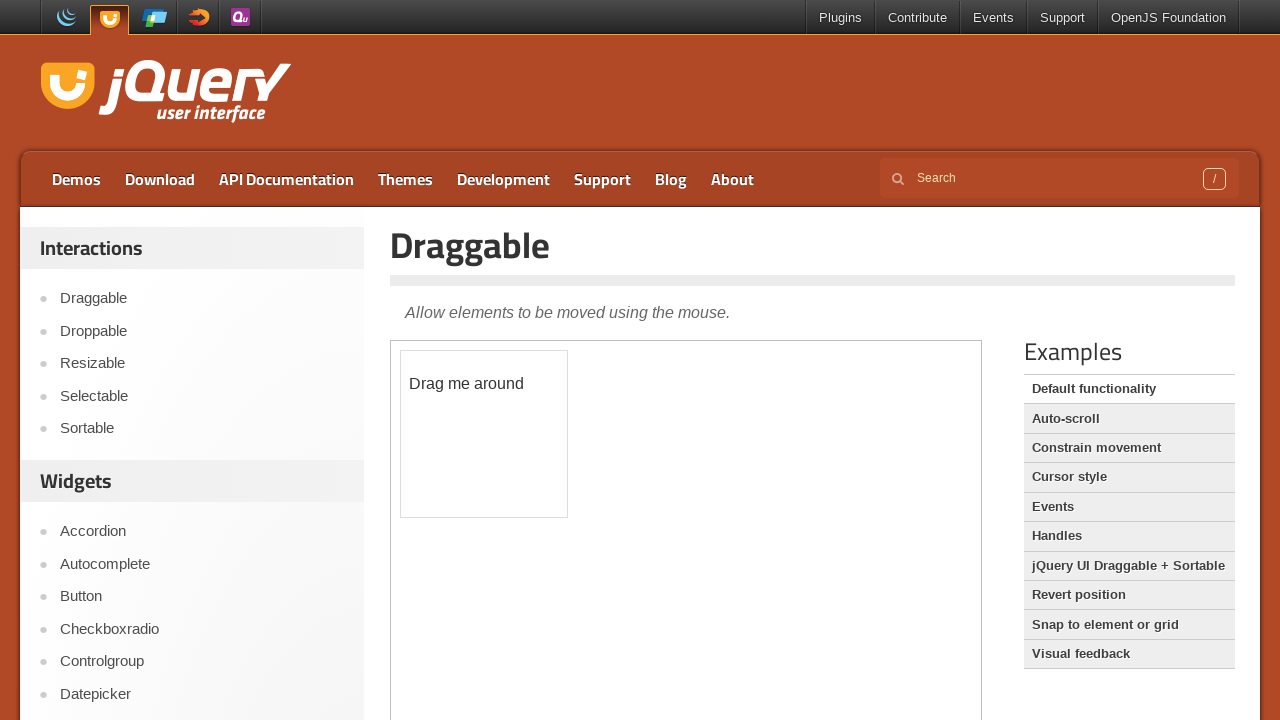

Dragged draggable element 100 pixels in both x and y directions at (501, 451)
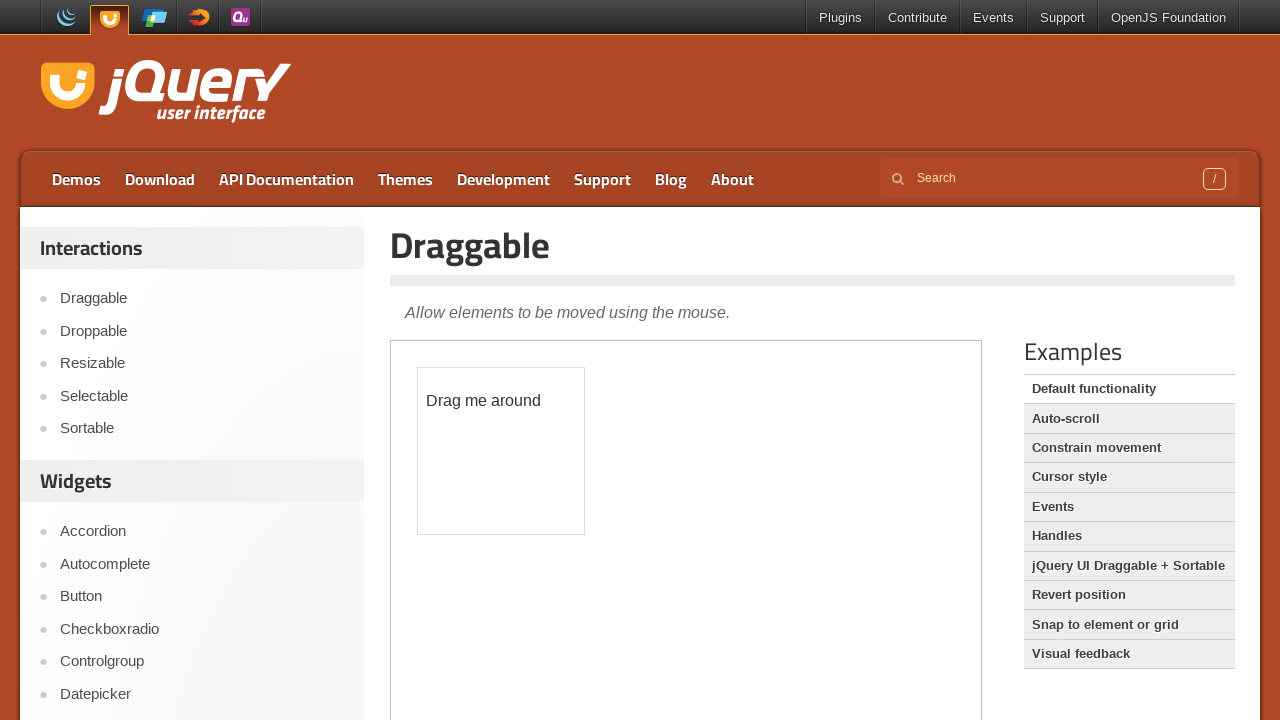

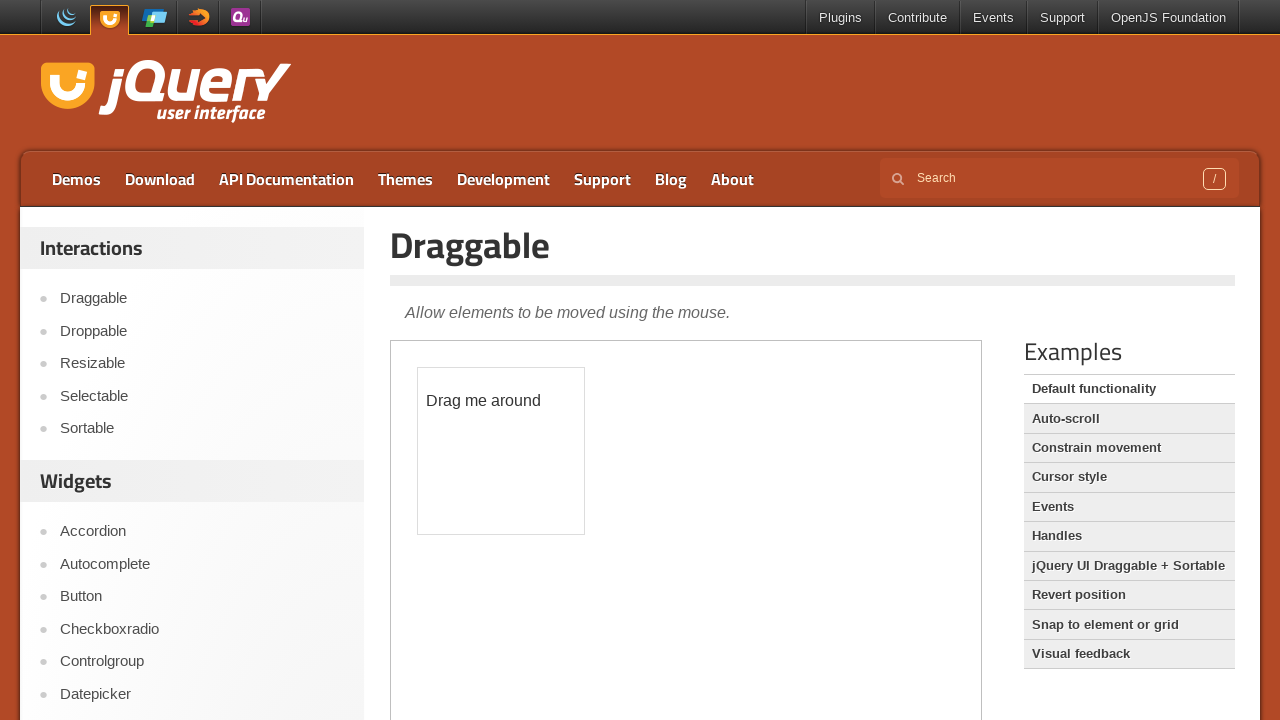